Tests dropdown menu interaction by clicking dropdown and selecting an item

Starting URL: https://formy-project.herokuapp.com/dropdown

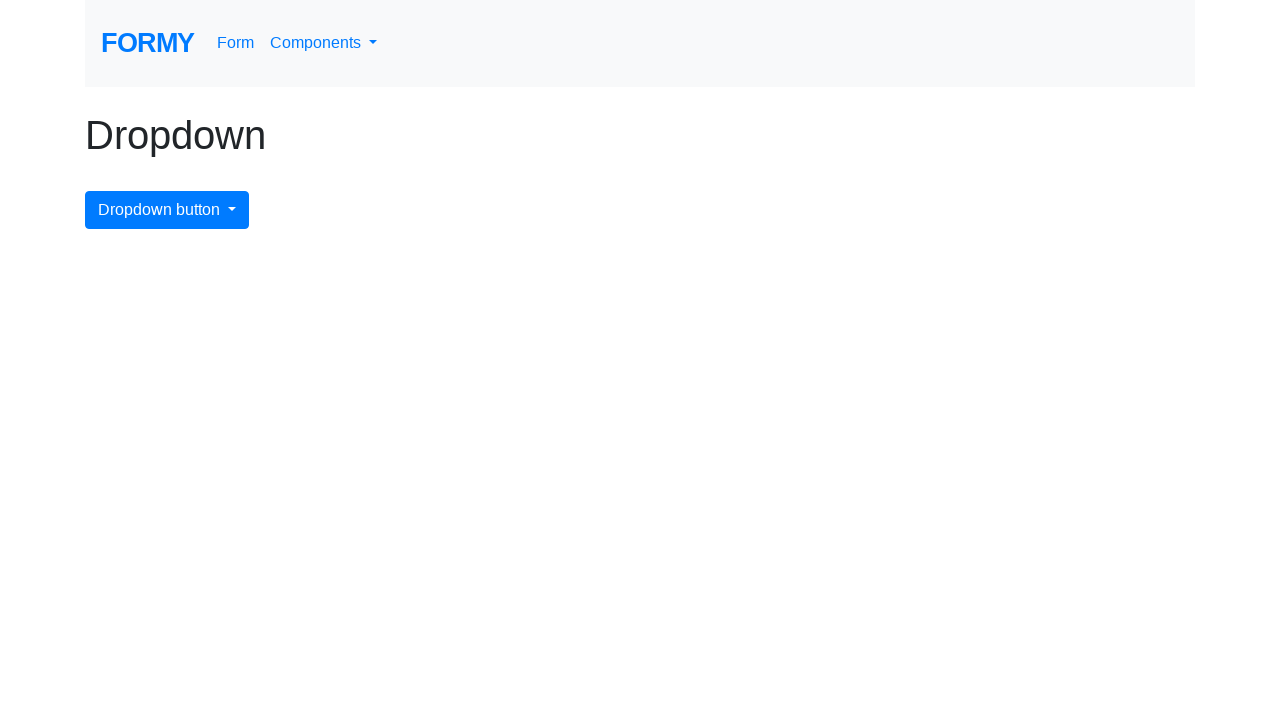

Clicked dropdown menu button at (167, 210) on #dropdownMenuButton
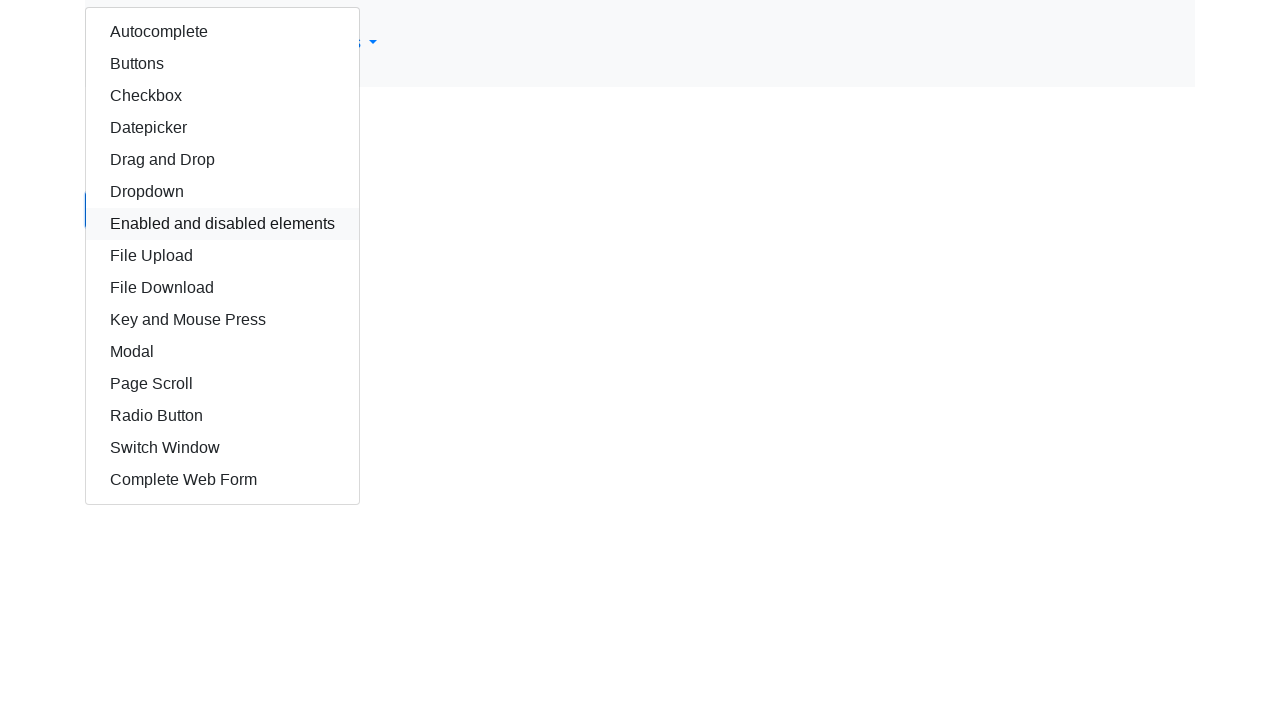

Selected autocomplete item from dropdown menu at (222, 32) on #autocomplete
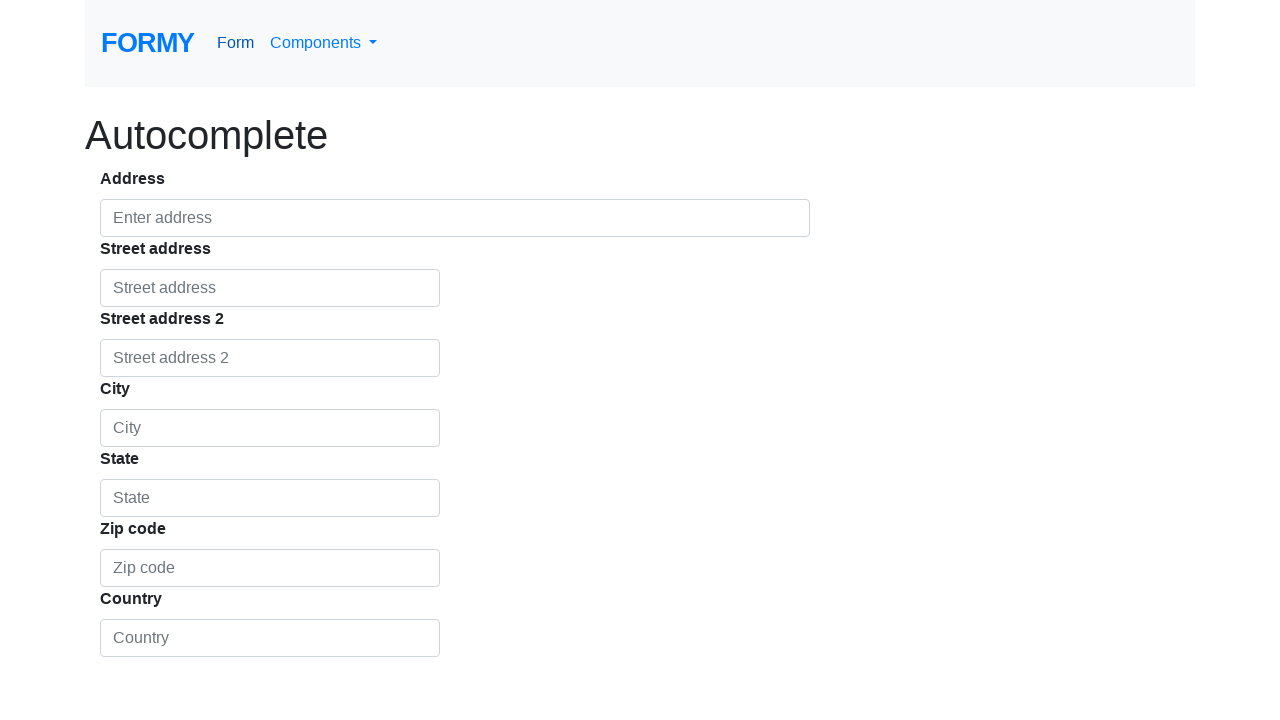

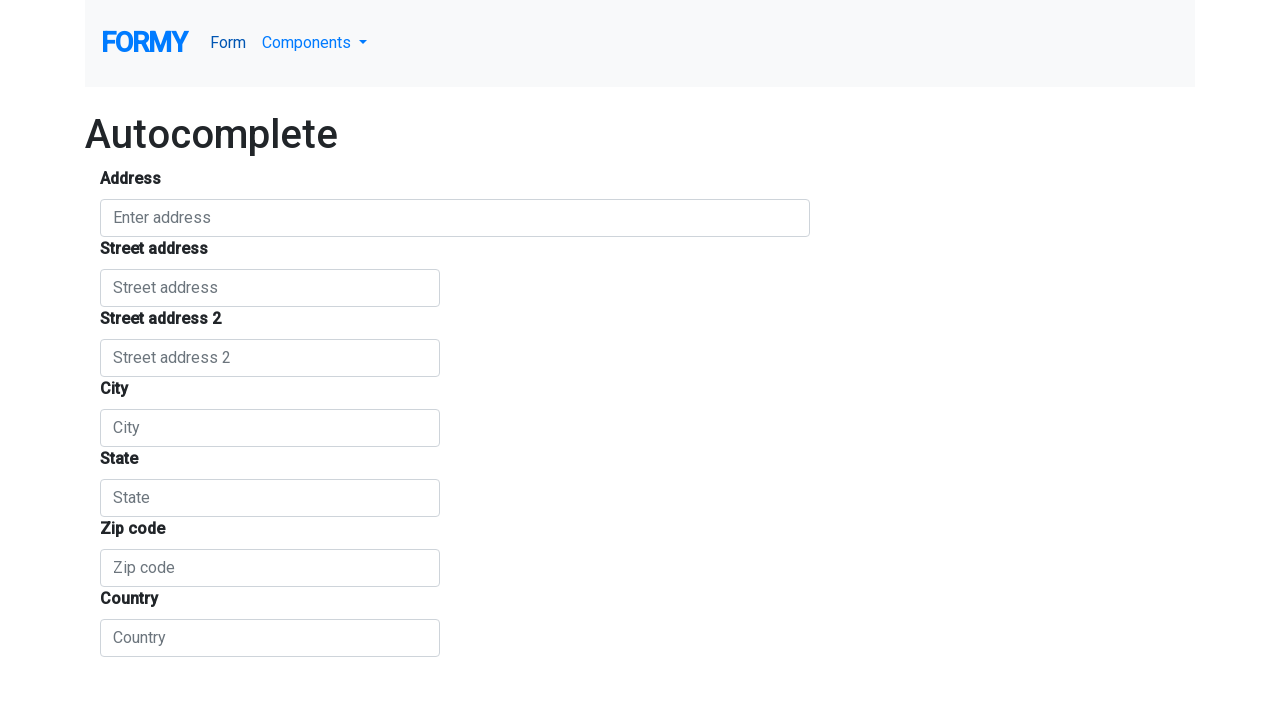